Tests that unauthenticated users cannot vote for cars by navigating to a car model page and verifying the login requirement message appears

Starting URL: https://buggy.justtestit.org/

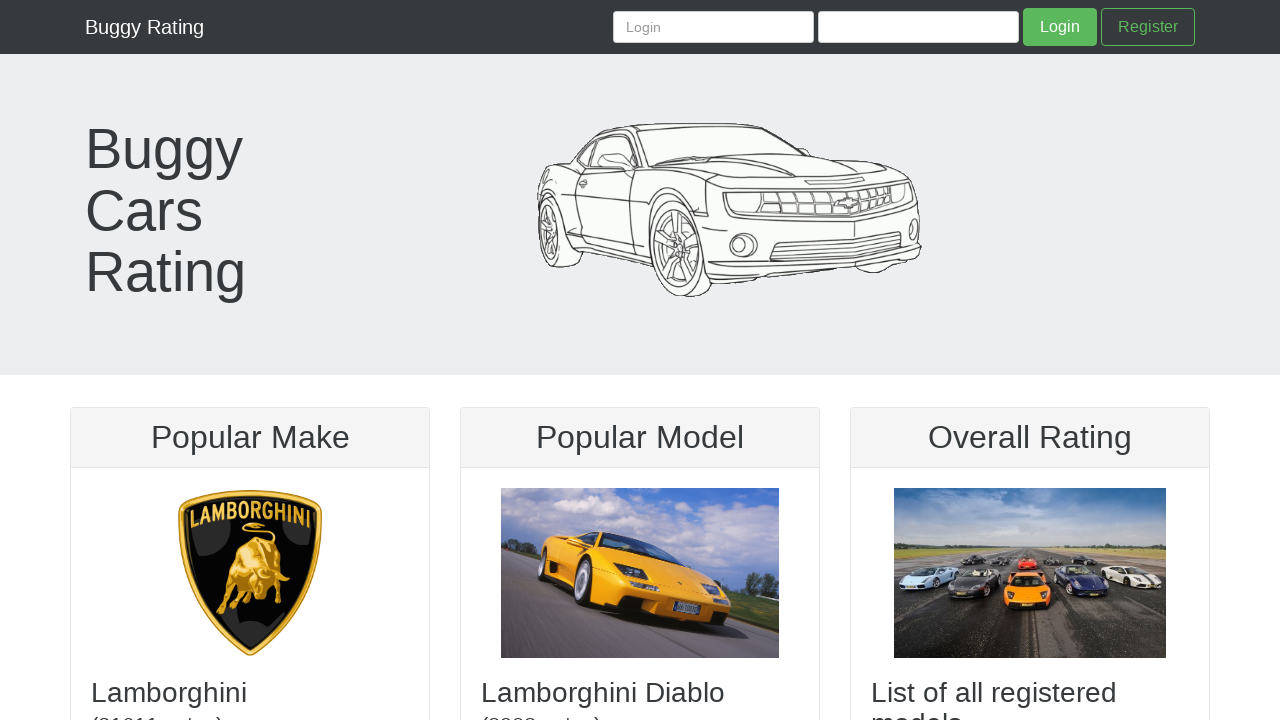

Clicked on Lamborghini link at (250, 573) on internal:role=link[name="Lamborghini"i]
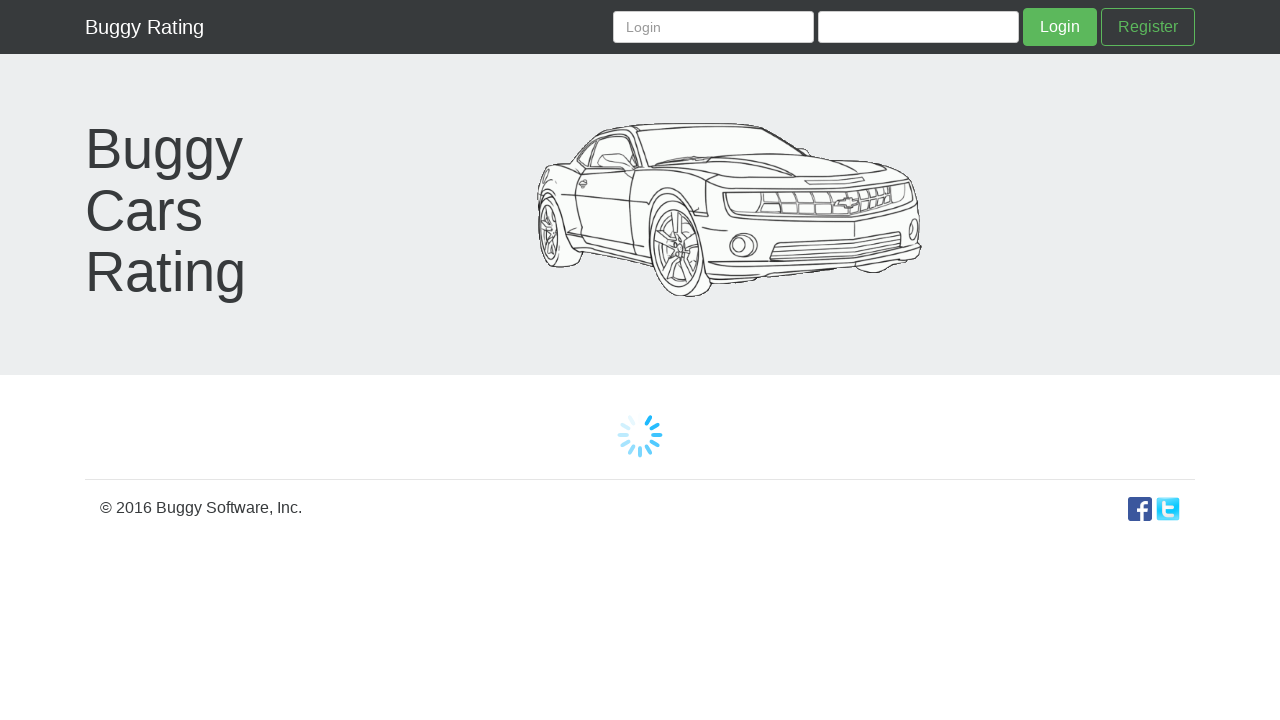

Clicked on Lamborghini Veneno model link at (163, 362) on internal:role=link[name="Lamborghini Veneno"i]
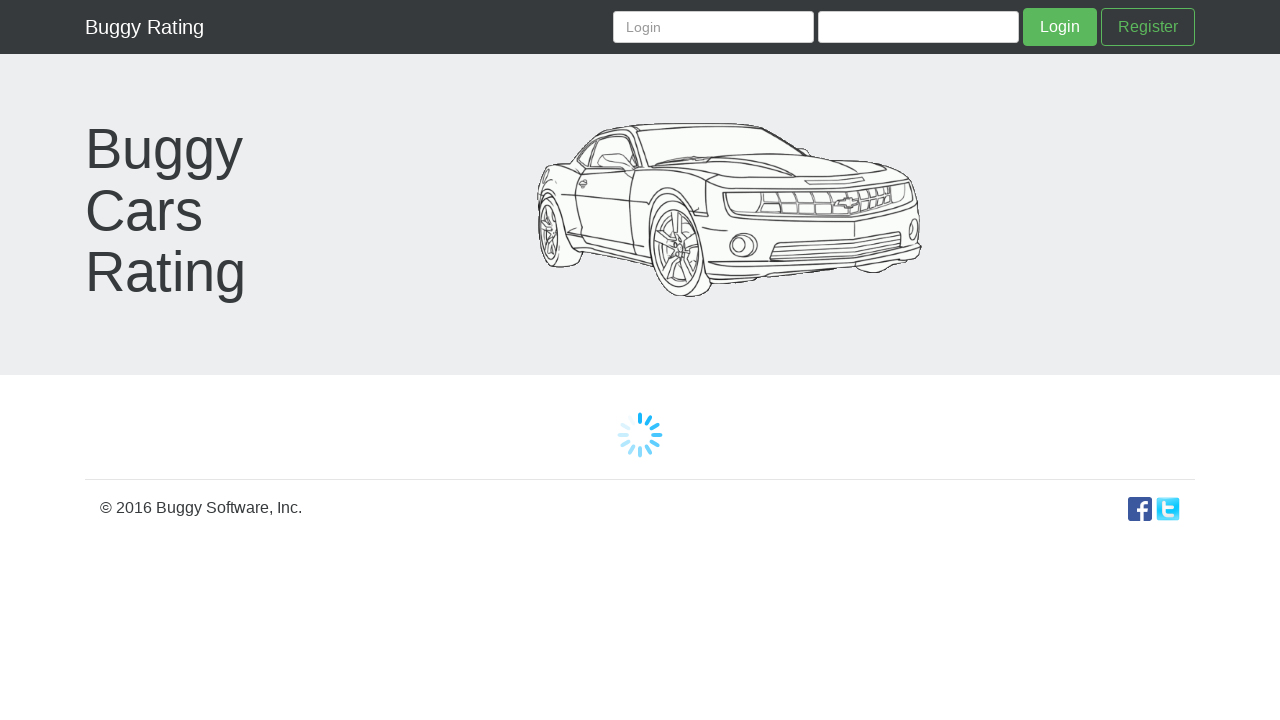

Verified login required message is displayed at (1020, 667) on internal:text="You need to be logged in to"i
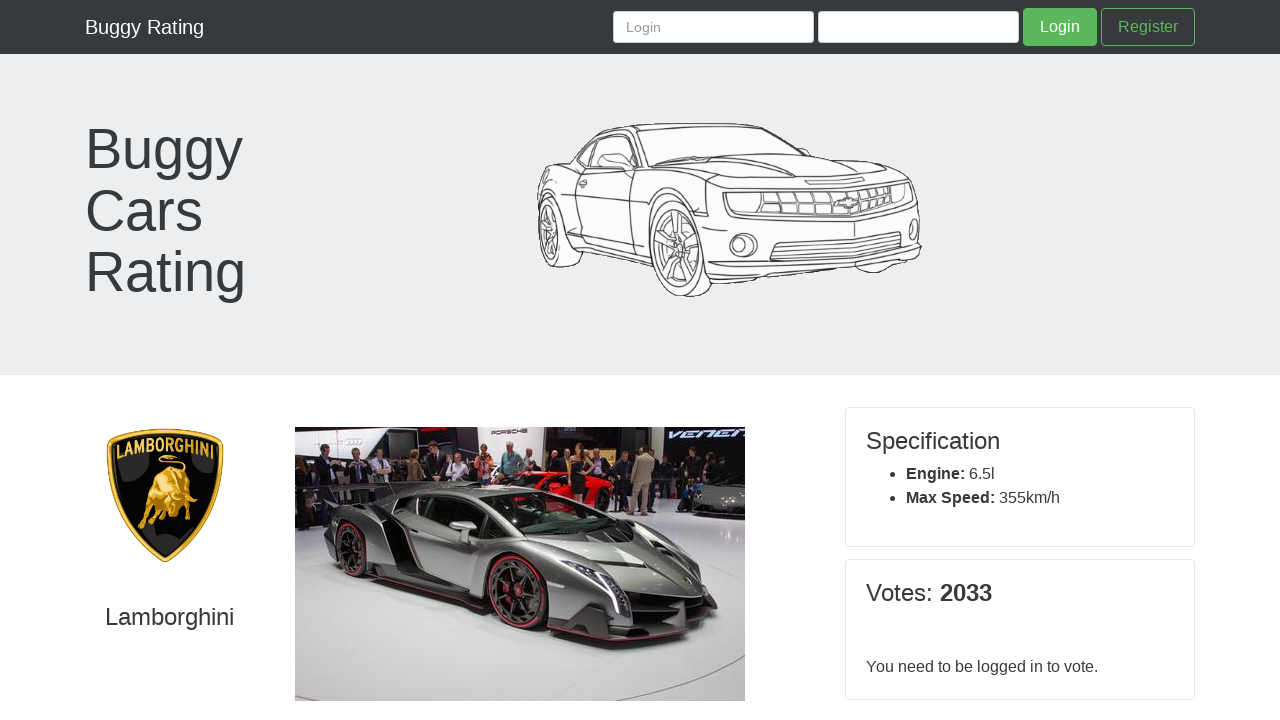

Navigated back to Lamborghini page at (165, 495) on internal:role=link[name="Lamborghini"i]
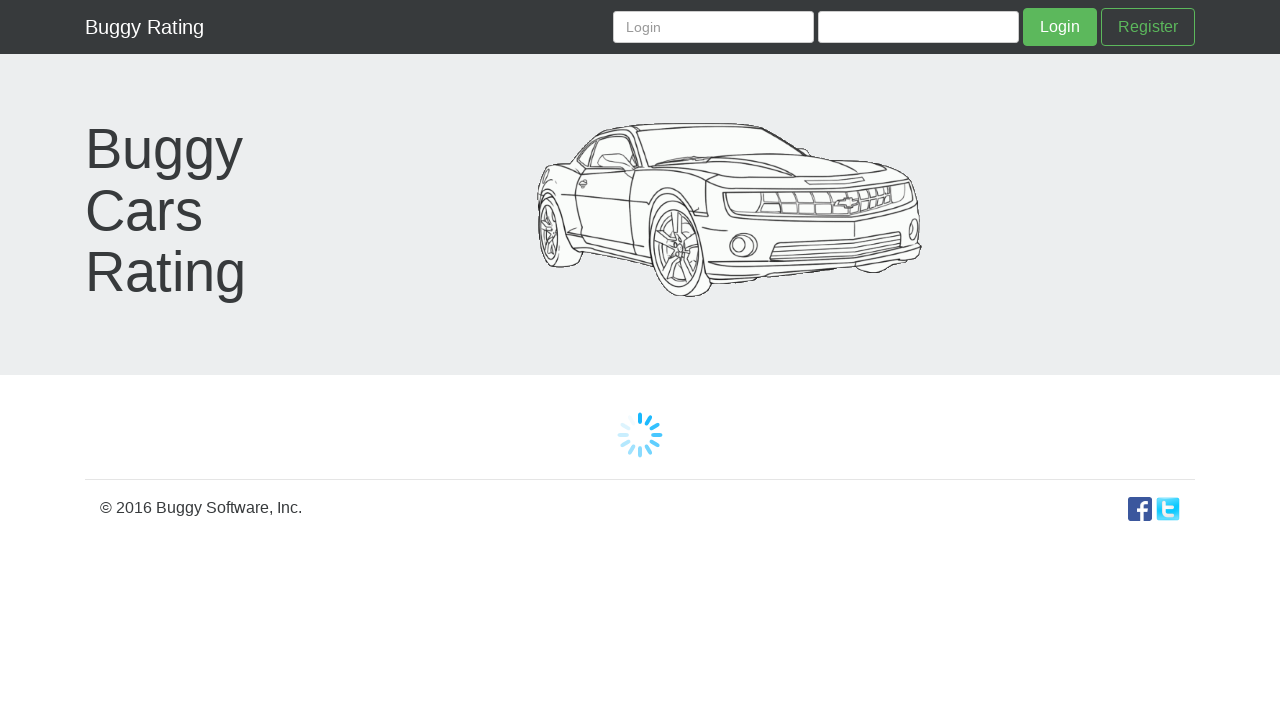

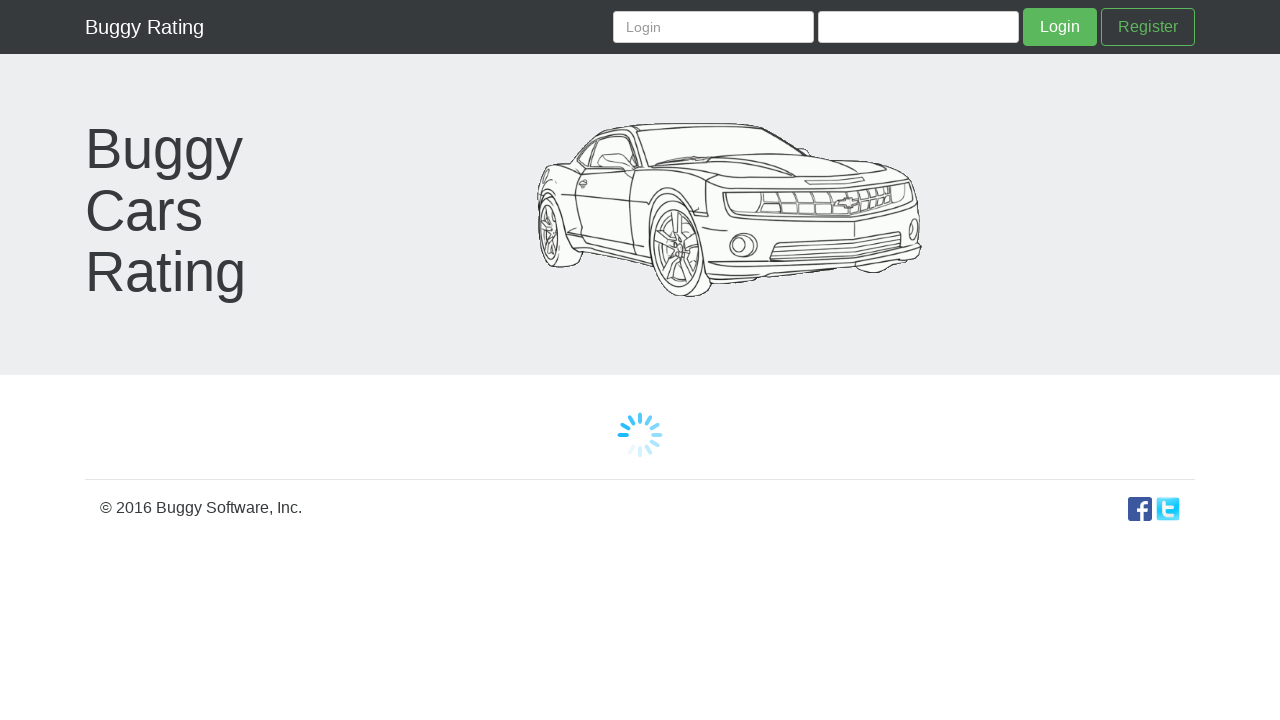